Tests HTML select dropdown functionality by verifying options and selecting a value within an iframe on W3Schools TryIt editor

Starting URL: https://www.w3schools.com/tags/tryit.asp?filename=tryhtml_select

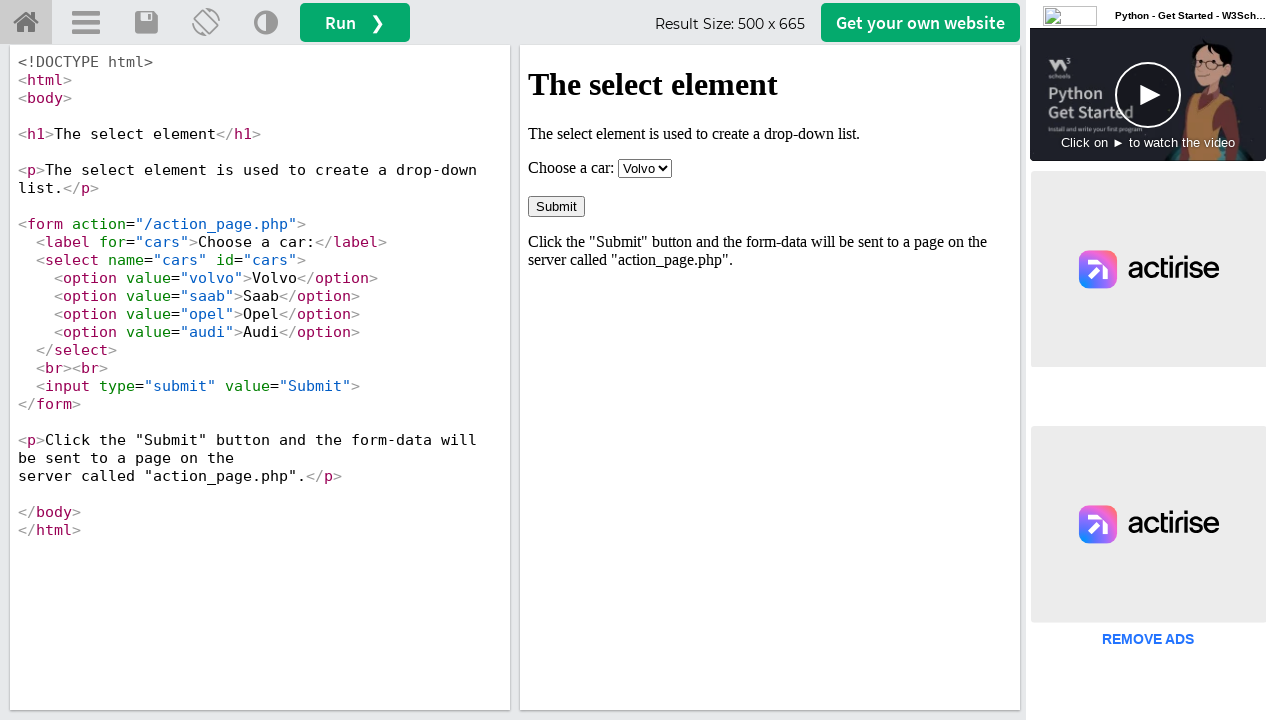

Waited for iframe #iframeResult to become visible
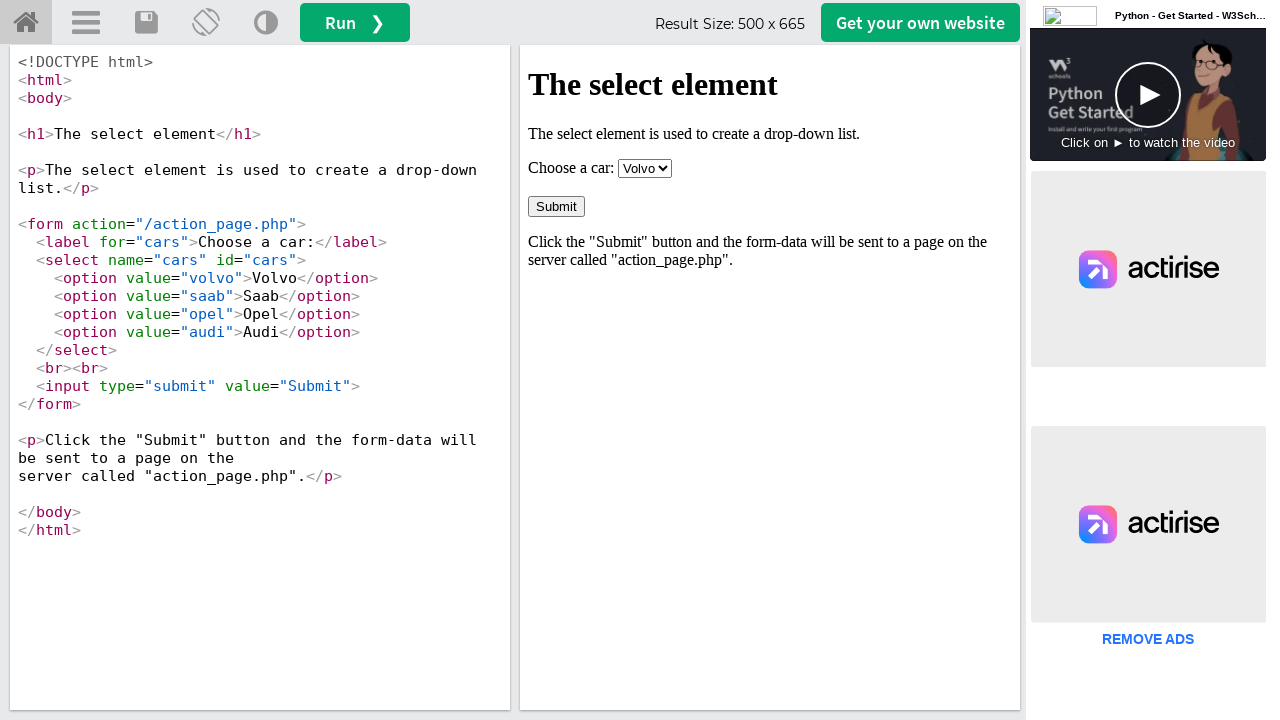

Located iframe context for #iframeResult
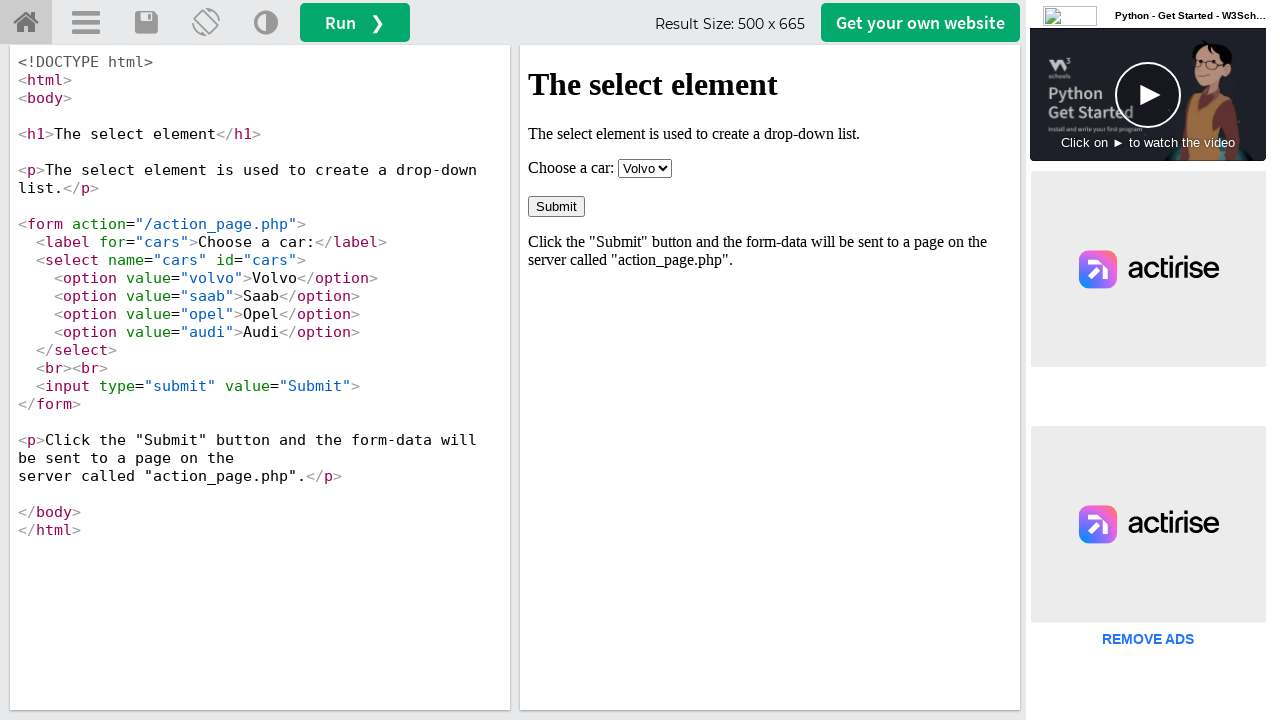

Retrieved all option elements from #cars select dropdown
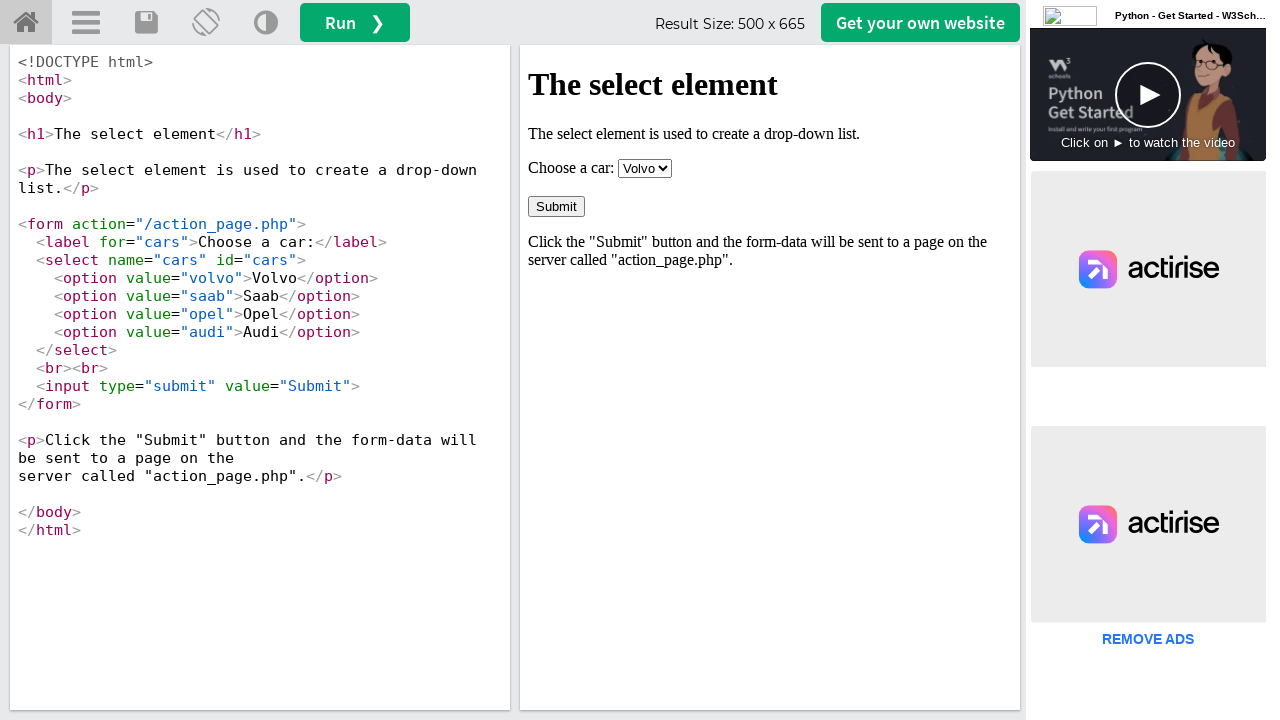

Verified that select dropdown contains 4 options
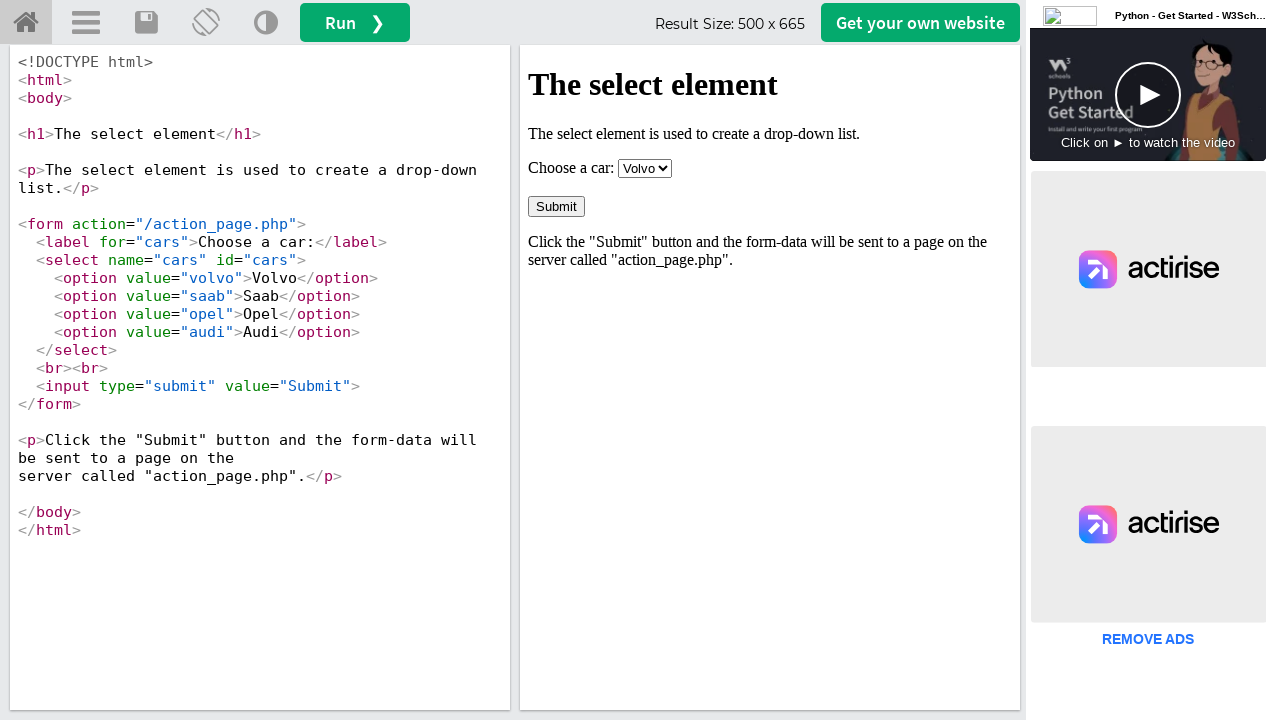

Verified first option is 'Volvo'
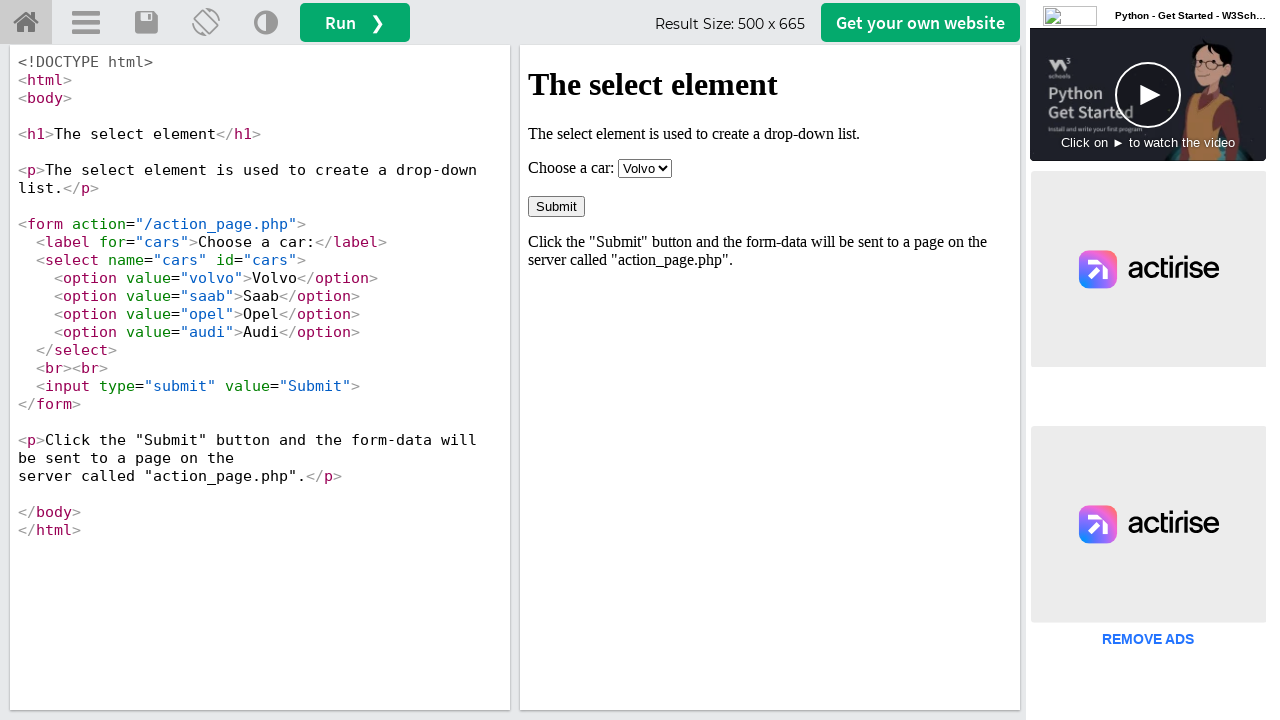

Verified second option is 'Saab'
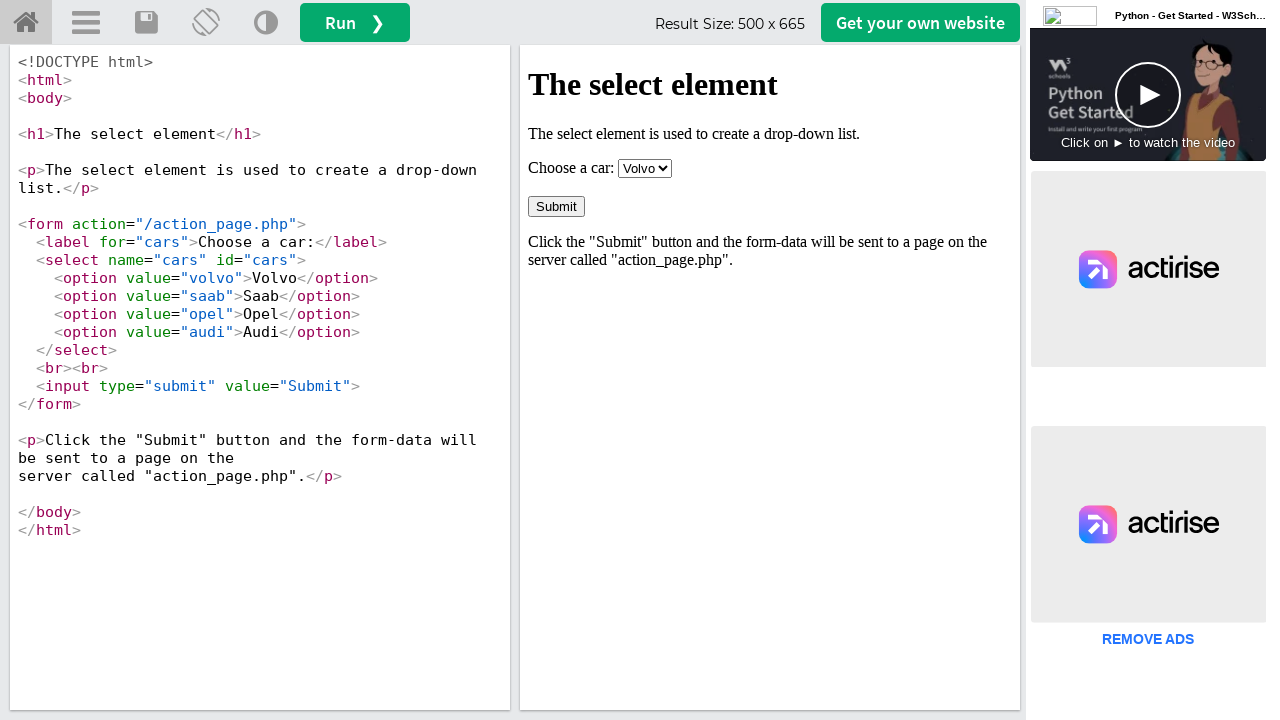

Verified third option is 'Opel'
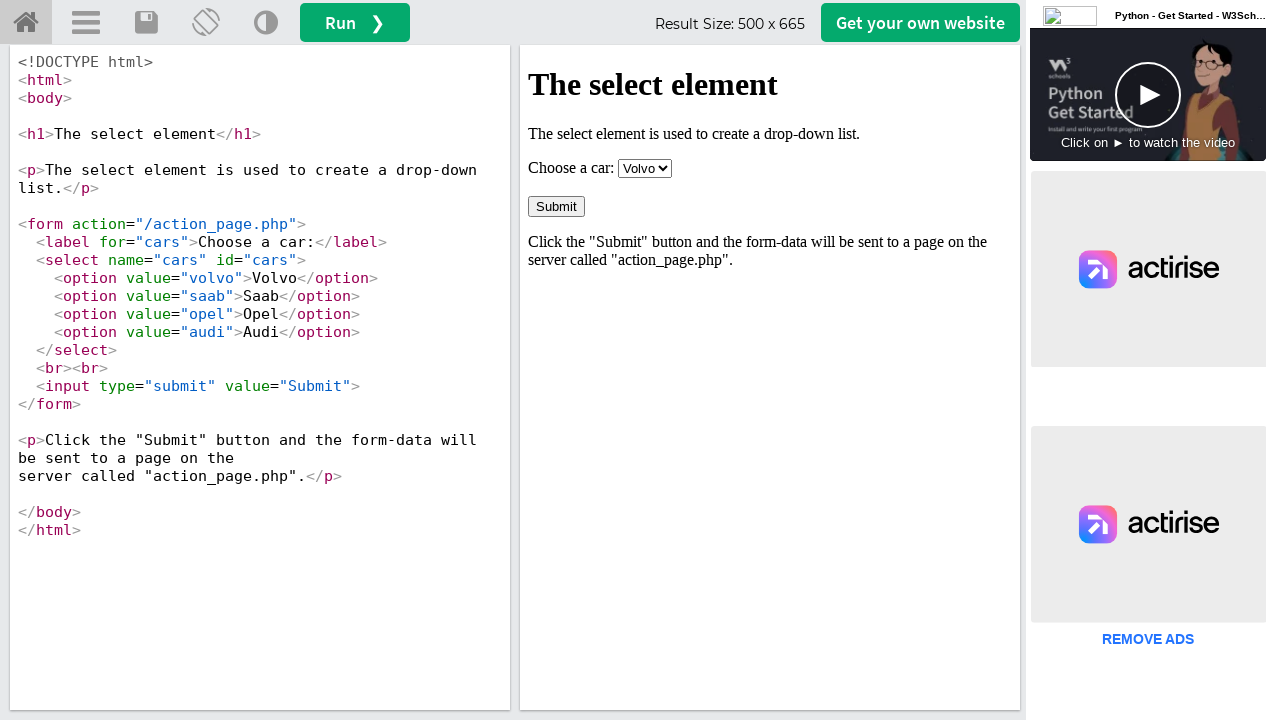

Verified fourth option is 'Audi'
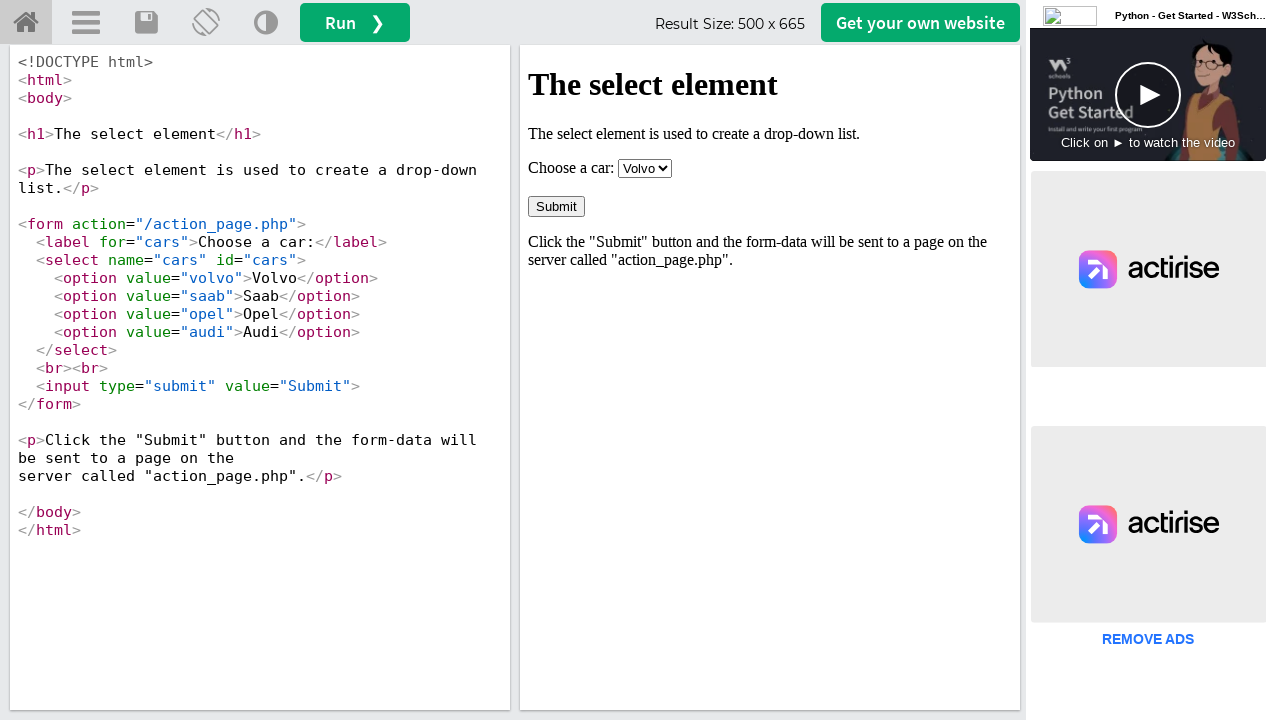

Selected 'Audi' (index 3) from #cars dropdown on #iframeResult >> internal:control=enter-frame >> #cars
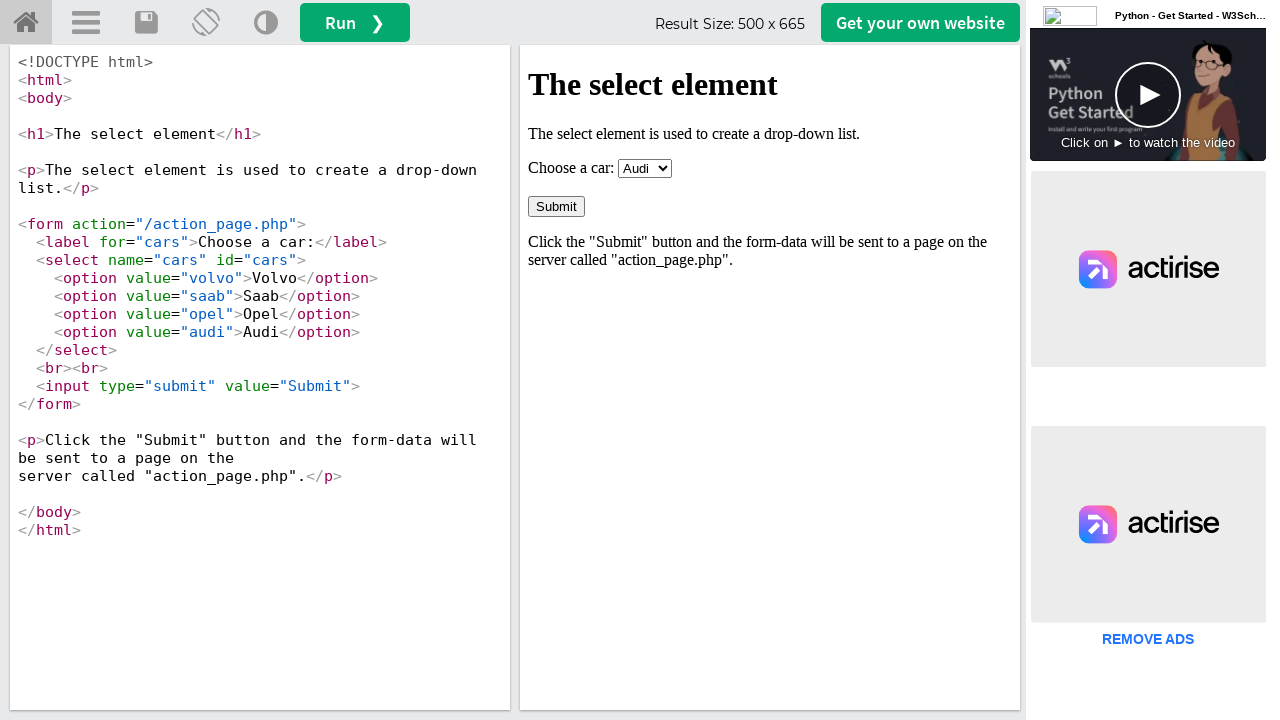

Retrieved the current value of #cars select dropdown
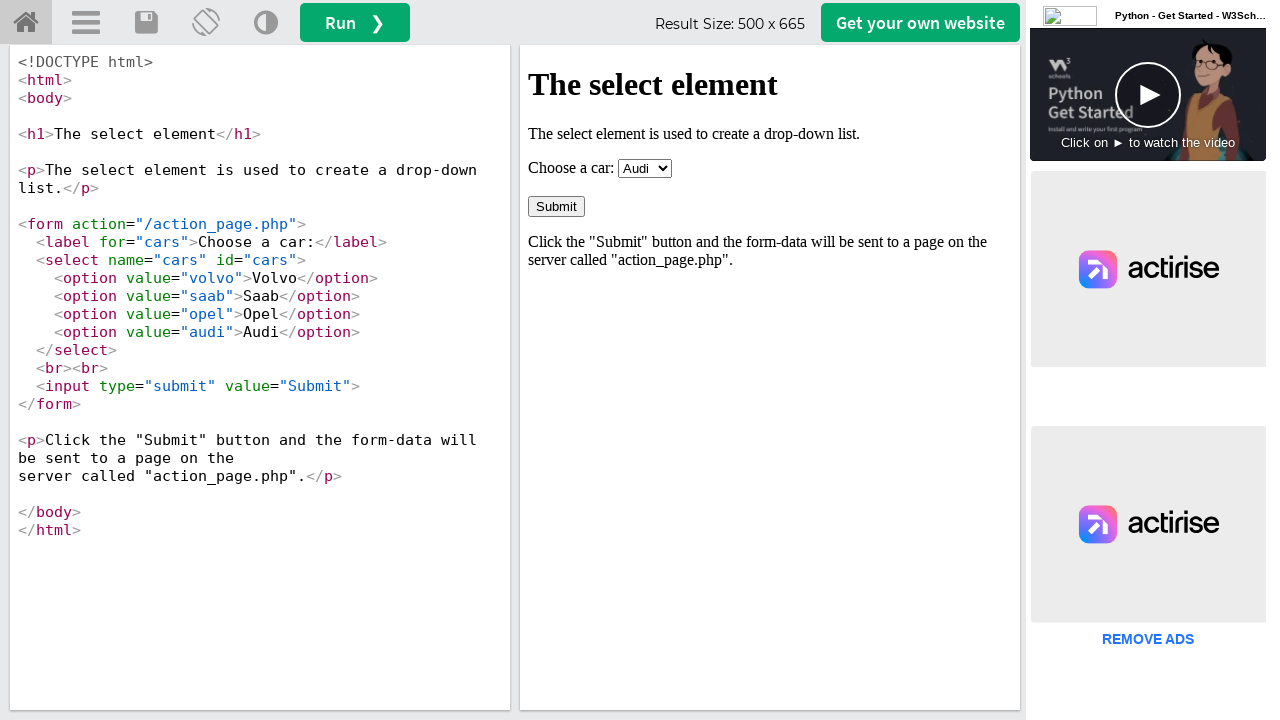

Verified that selected value is 'audi'
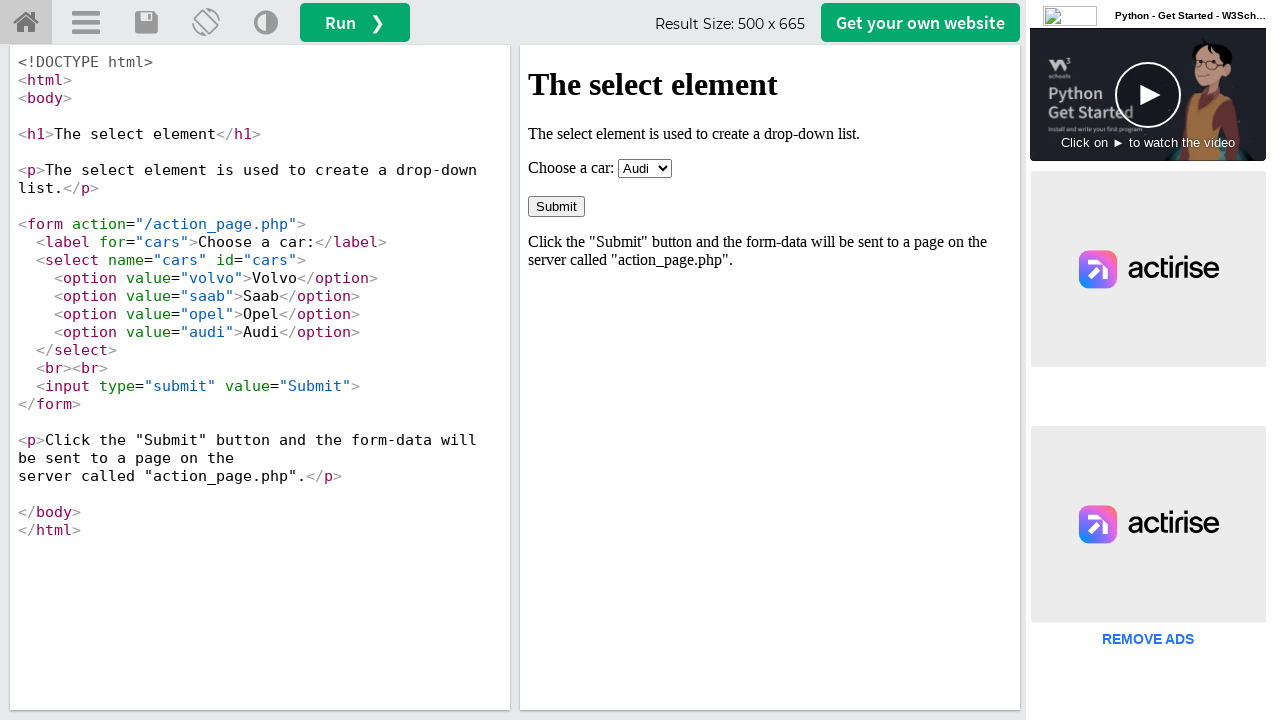

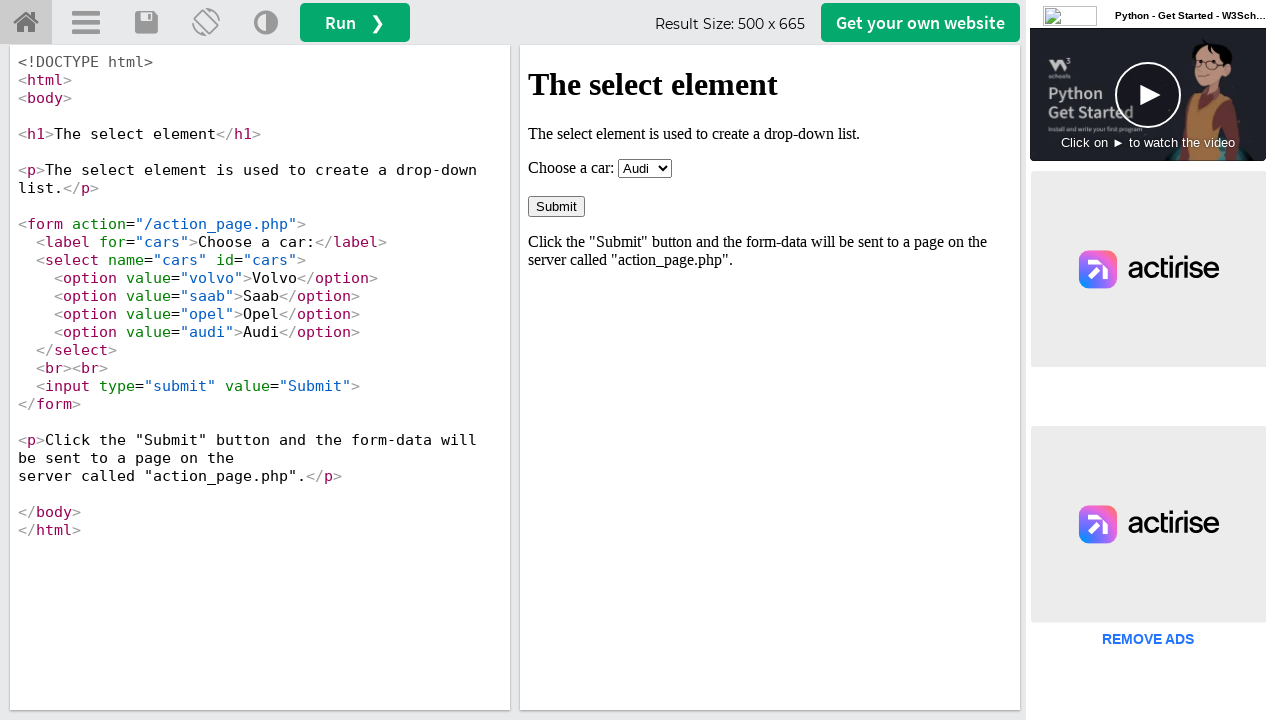